Tests drag and drop functionality by dragging an element into a drop zone within an iframe

Starting URL: https://jqueryui.com/droppable/

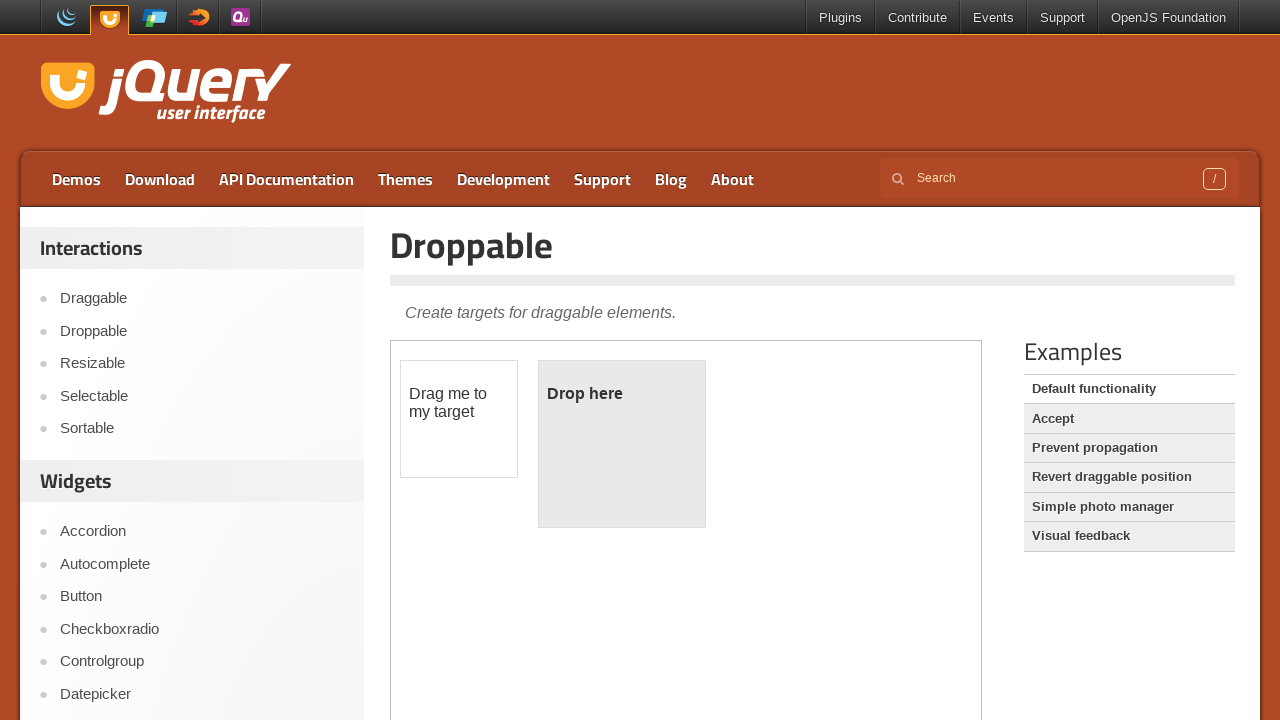

Located the demo frame containing drag and drop elements
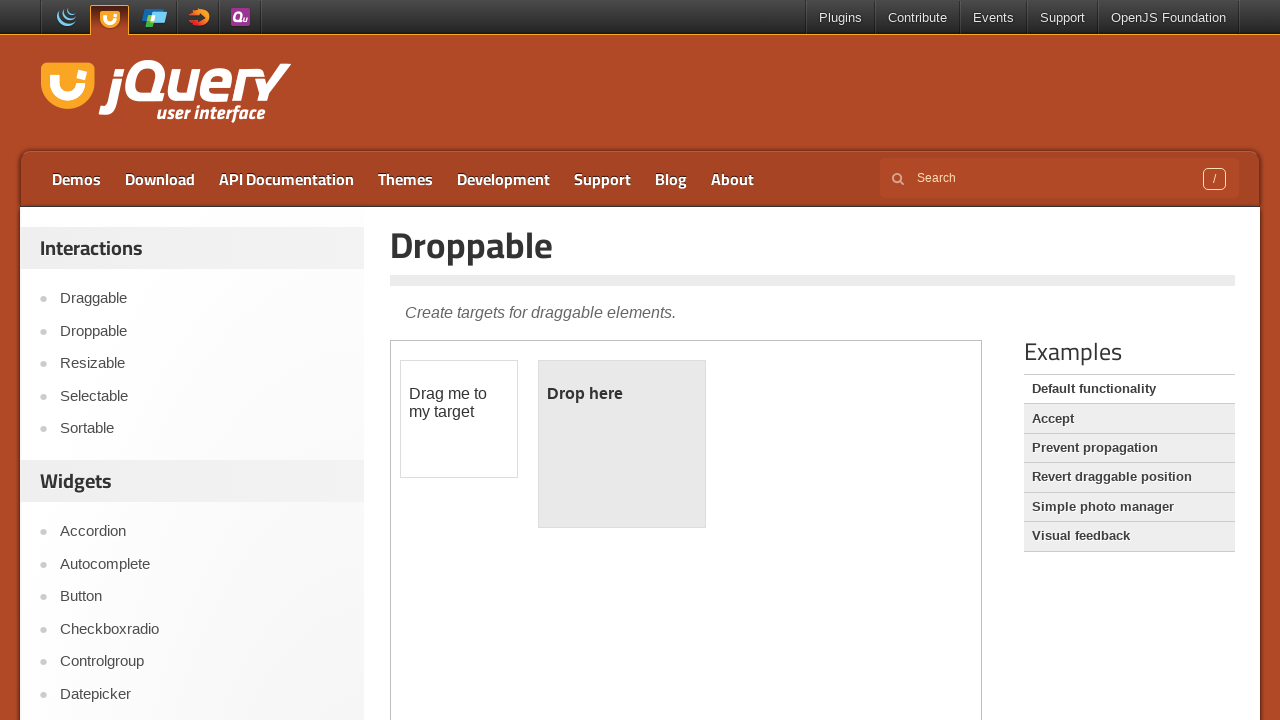

Located the draggable source element
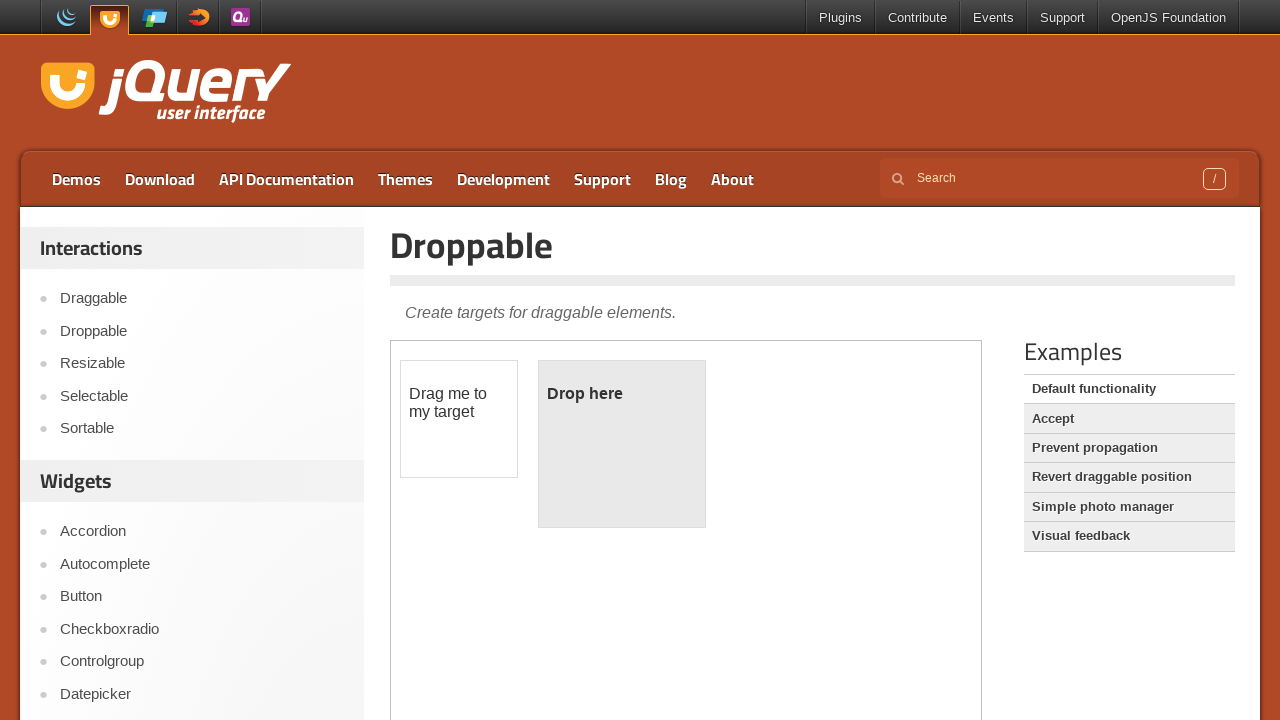

Located the droppable target zone
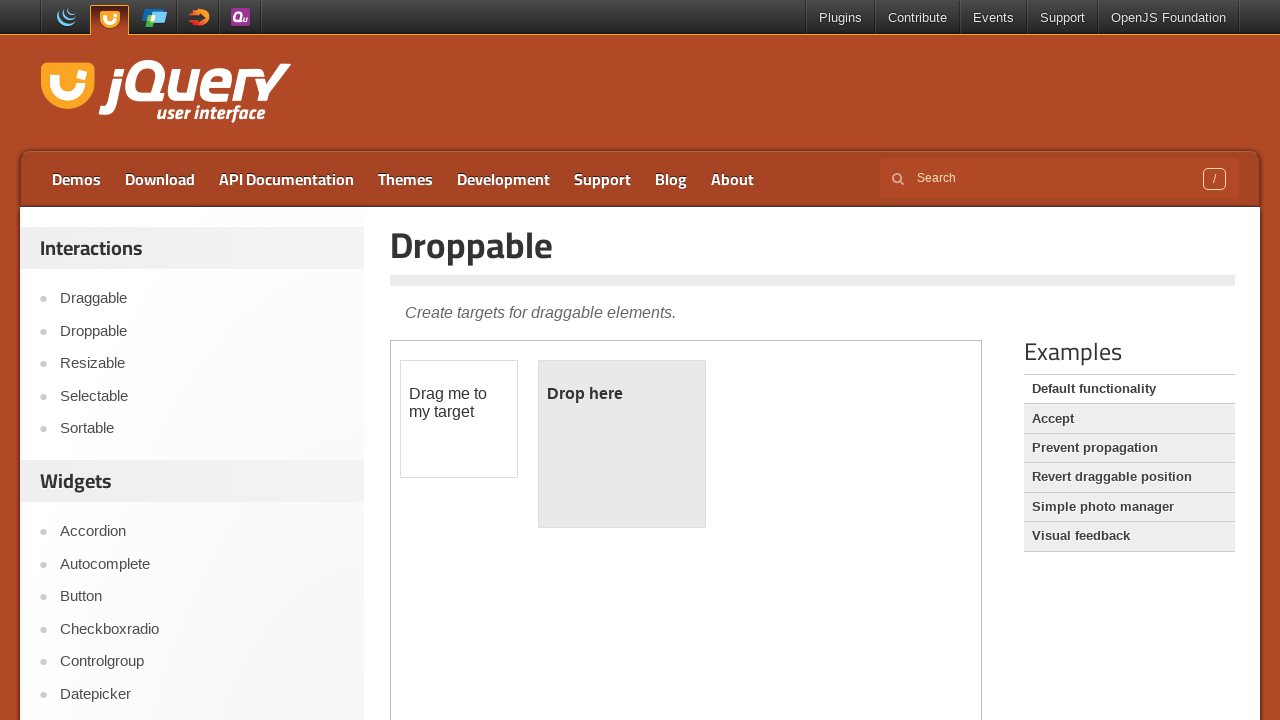

Dragged the source element into the target drop zone at (622, 444)
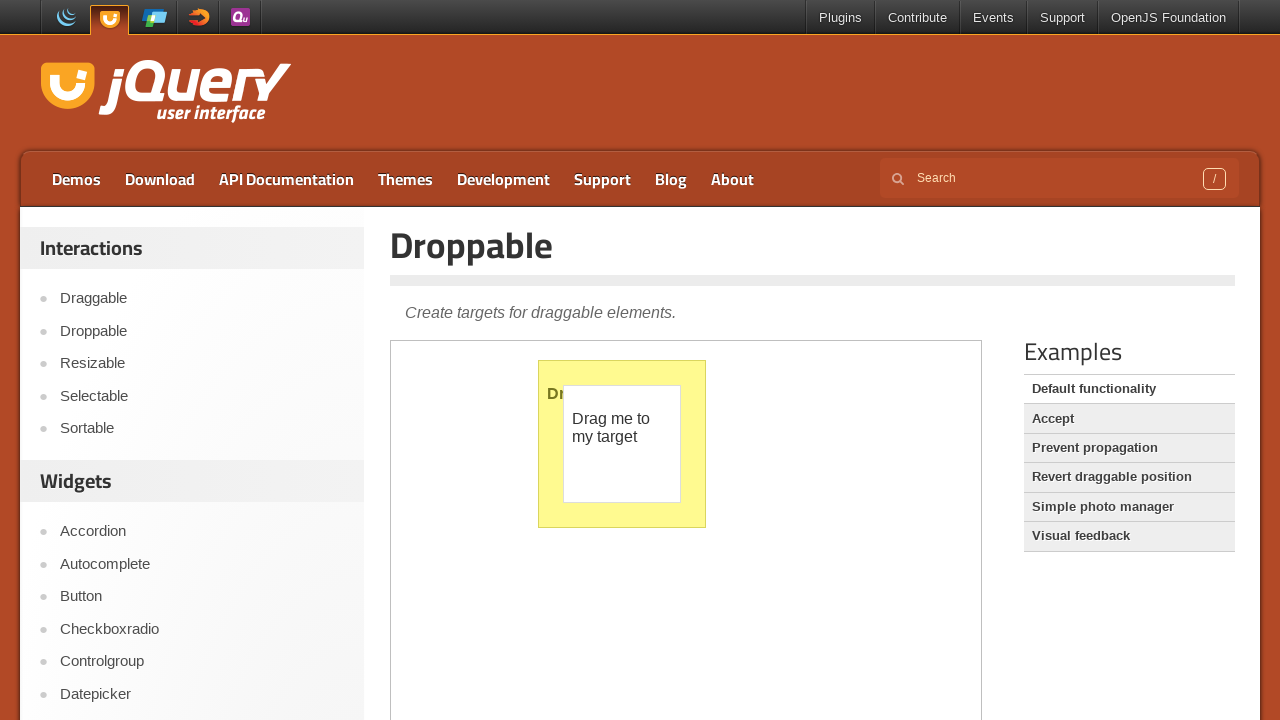

Waited 2 seconds to observe the drag and drop result
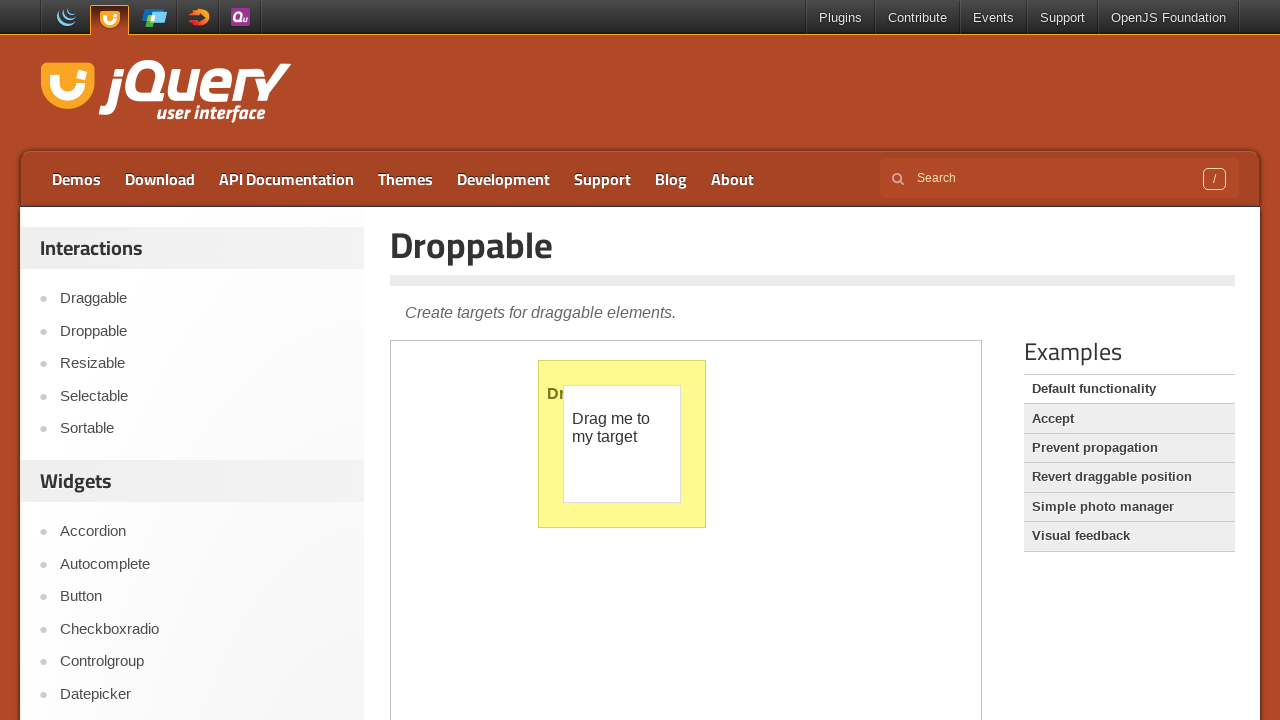

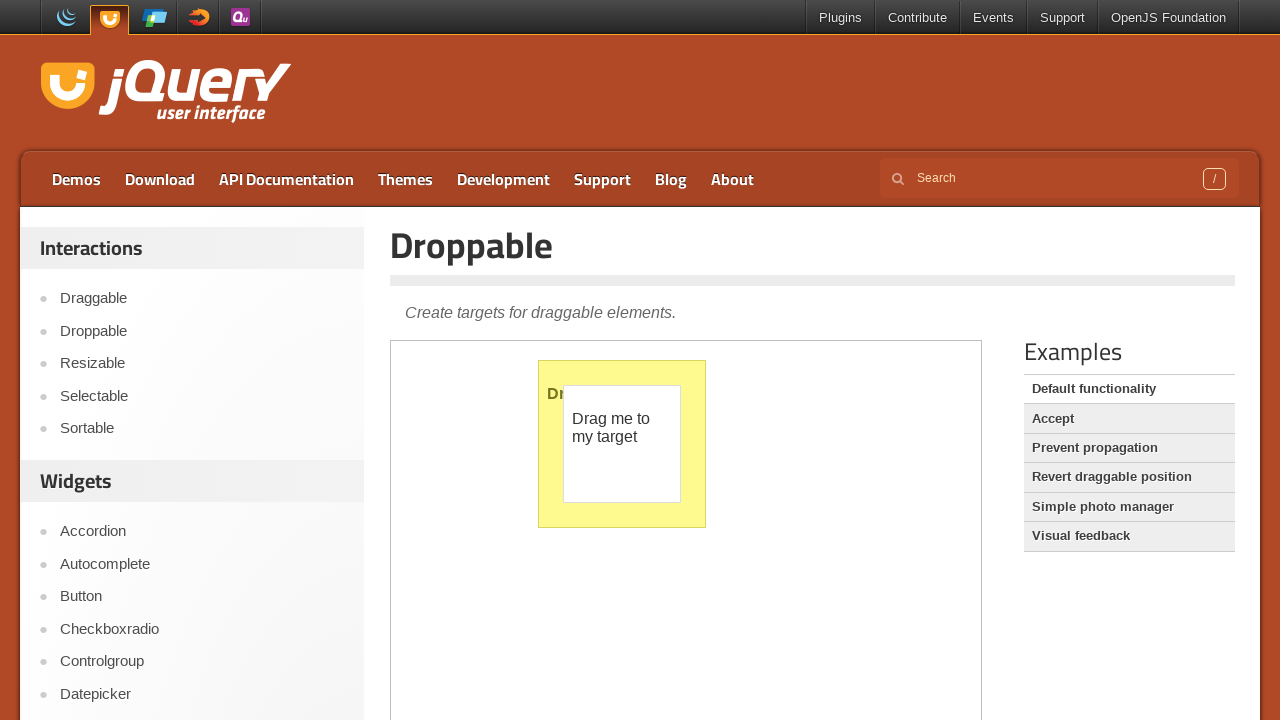